Tests navigation on DemoQA website by clicking on the Elements section and then navigating to the Text Box sub-section

Starting URL: https://demoqa.com/

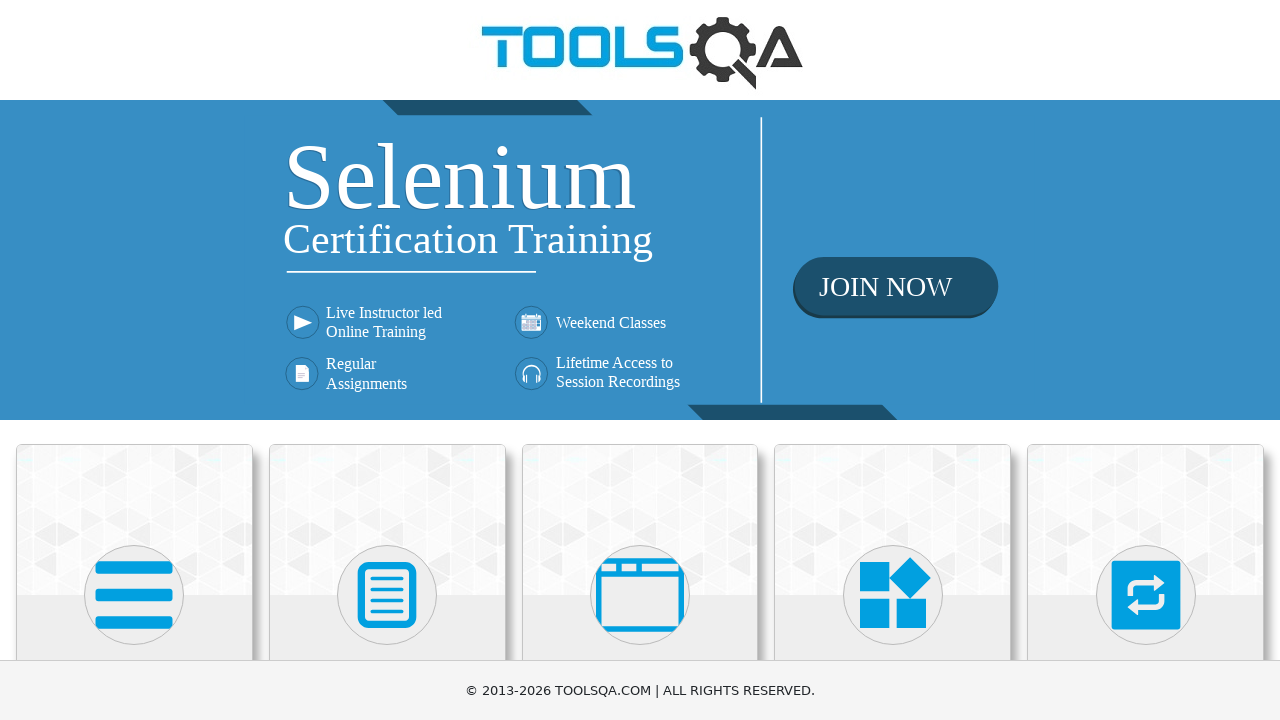

Clicked on Elements section at (134, 360) on xpath=//h5[text()='Elements']
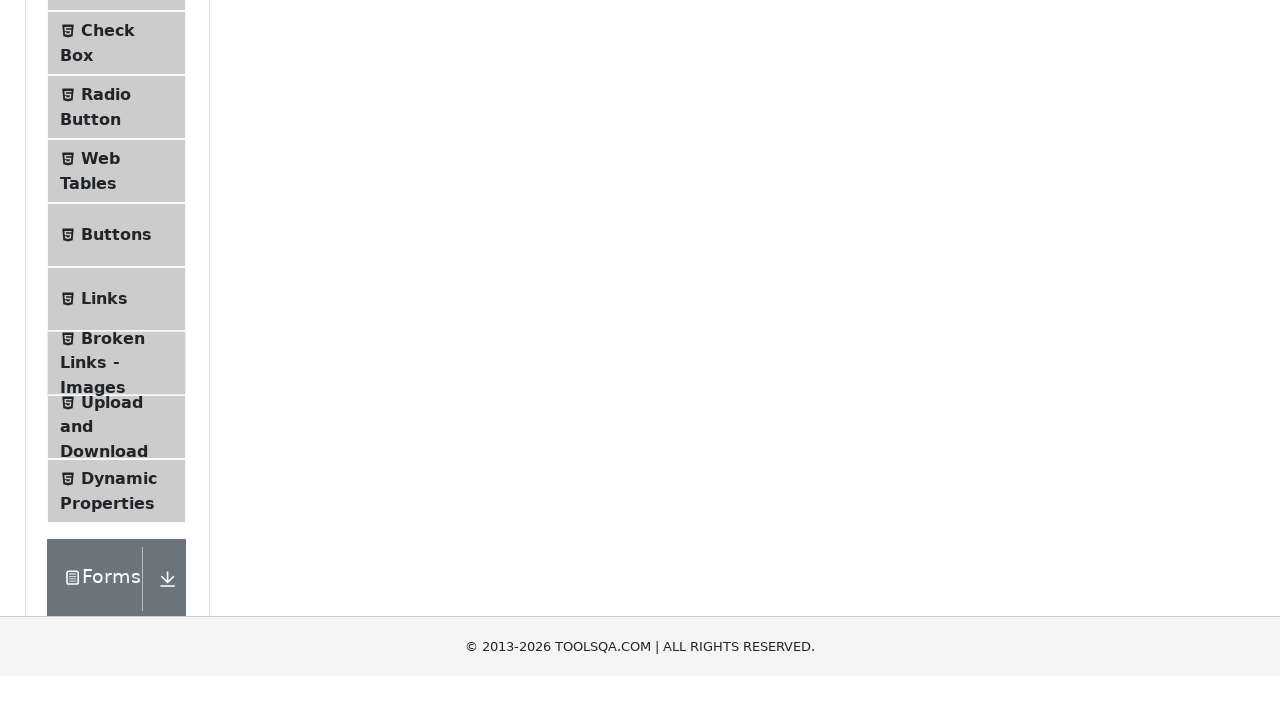

Clicked on Text Box sub-section at (119, 261) on xpath=//span[text()='Text Box']
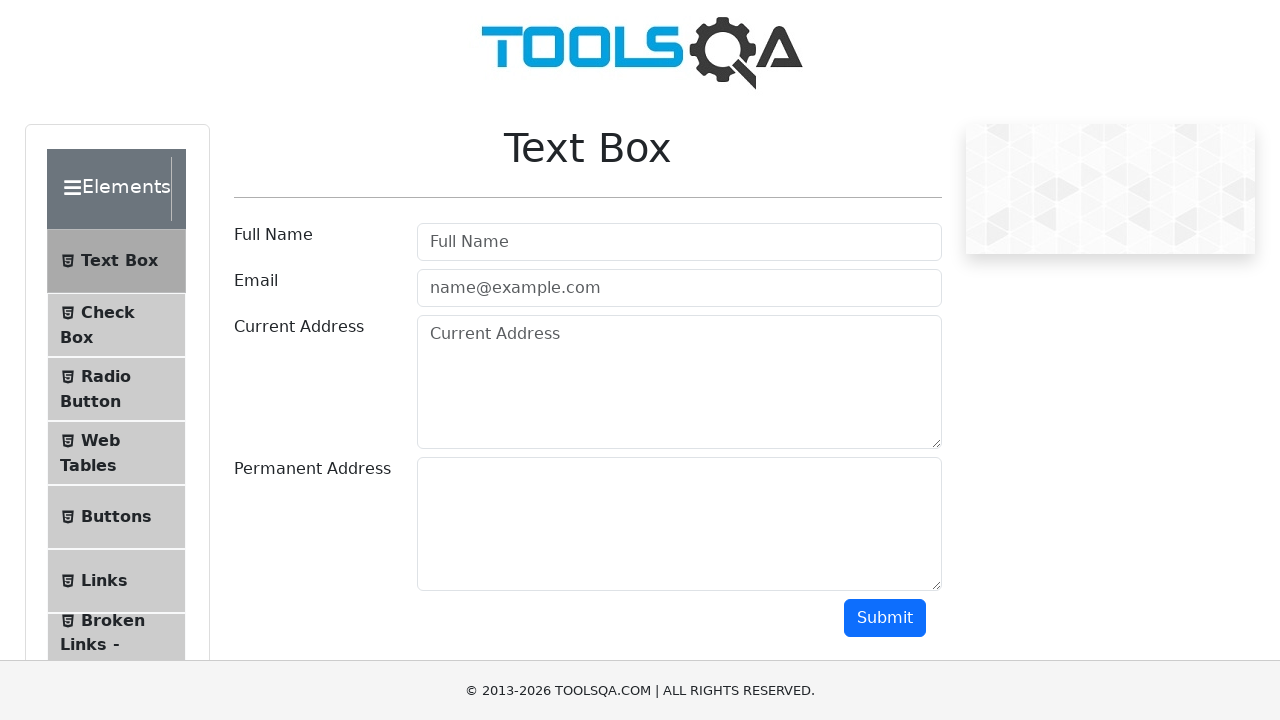

Text Box page loaded successfully
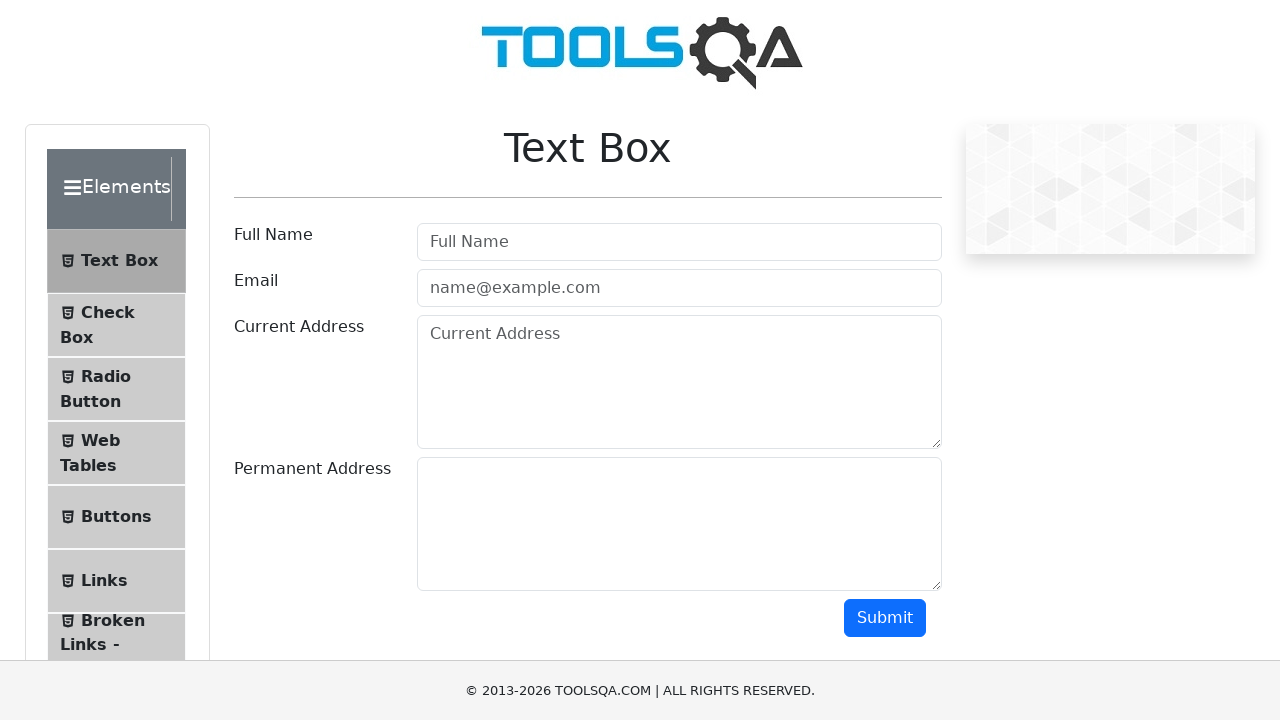

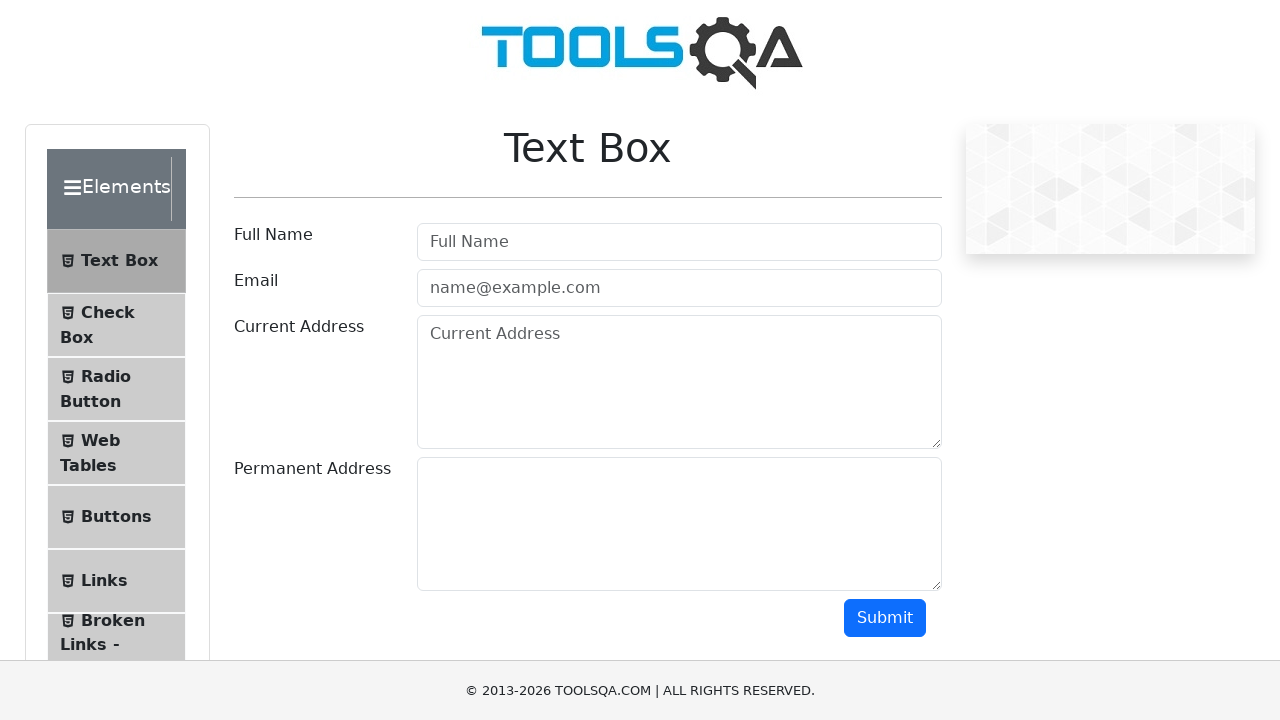